Tests an e-commerce cart functionality by adding multiple vegetables to cart, proceeding to checkout, and applying a promo code

Starting URL: https://rahulshettyacademy.com/seleniumPractise/

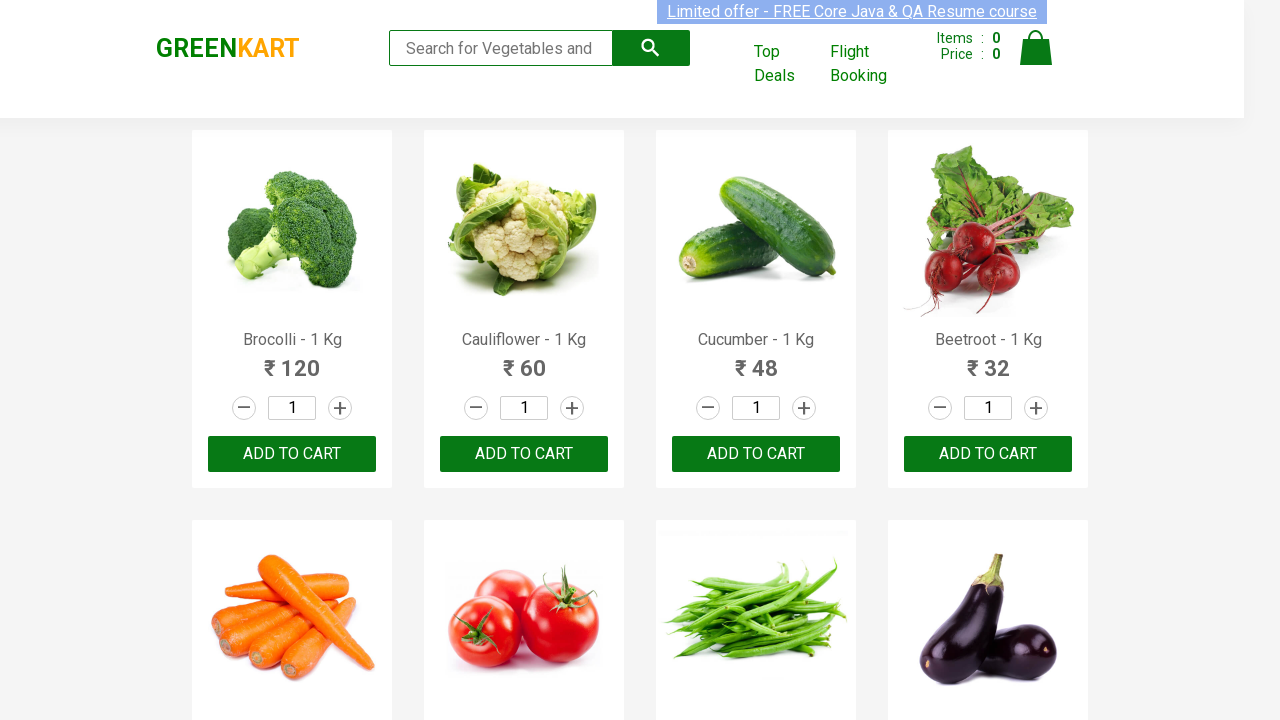

Retrieved all product names from the page
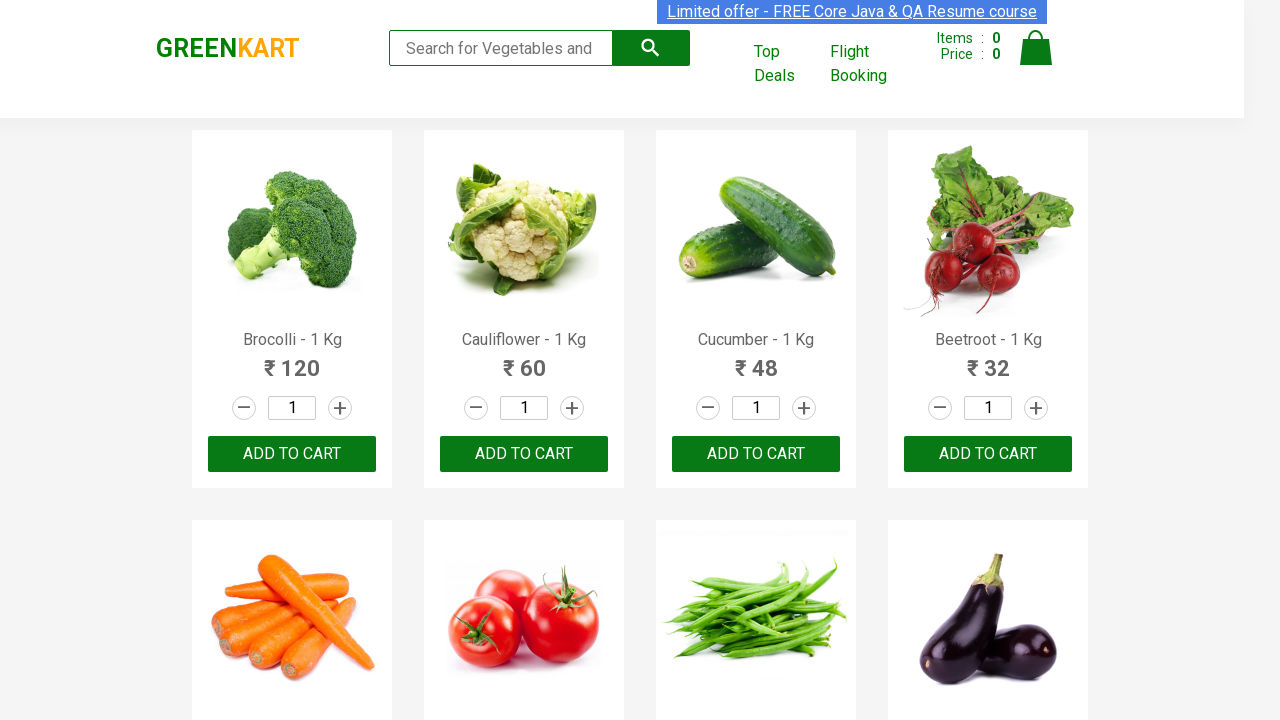

Added Brocolli to cart at (292, 454) on xpath=//div[@class='product-action']/button >> nth=0
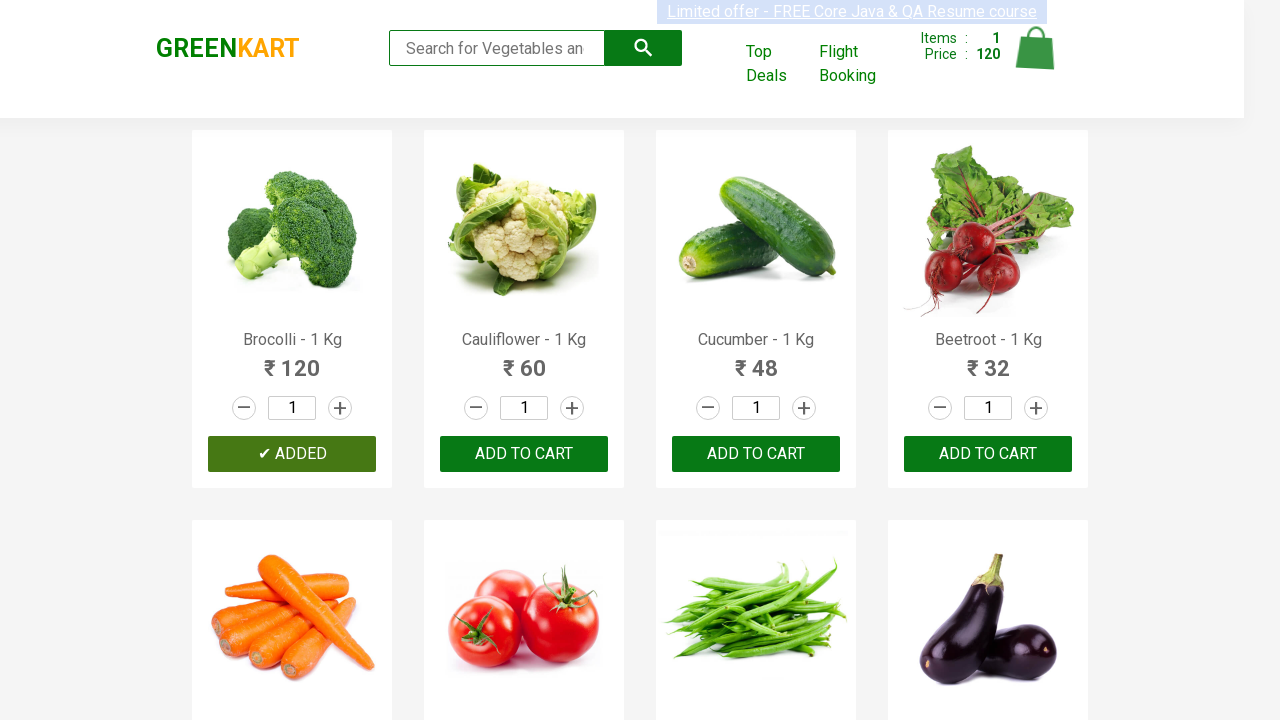

Added Cauliflower to cart at (524, 454) on xpath=//div[@class='product-action']/button >> nth=1
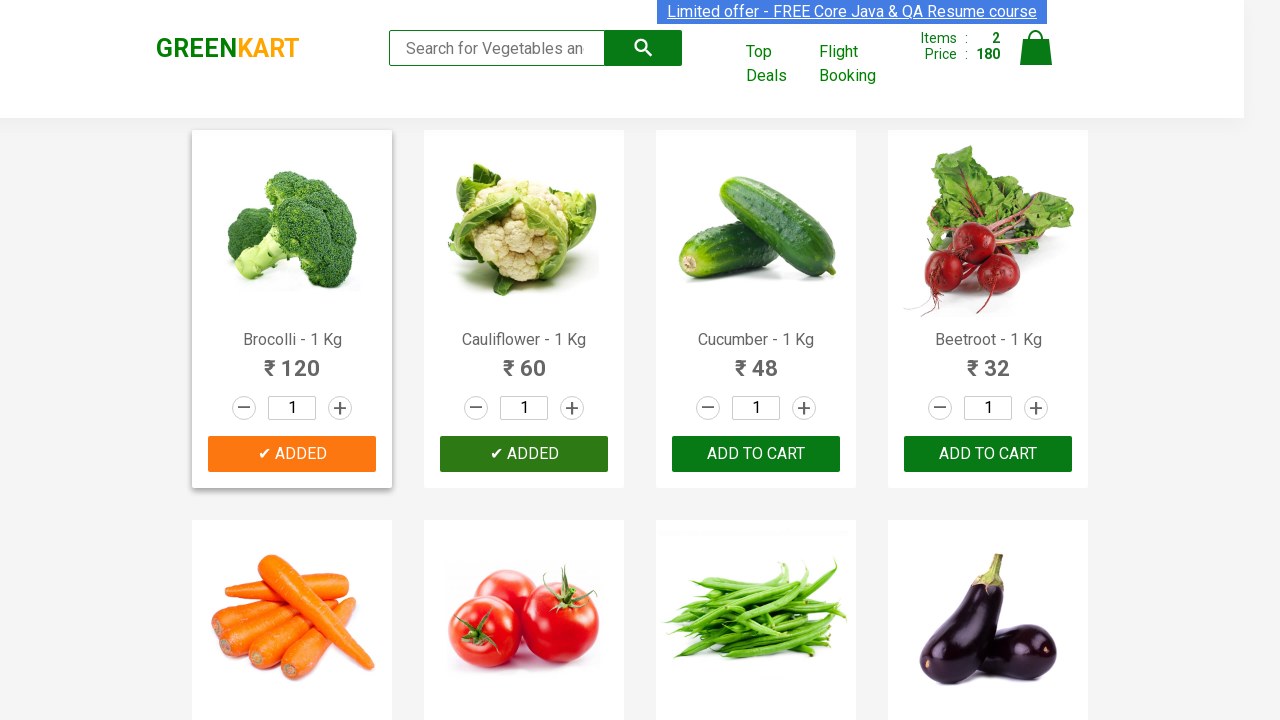

Added Beetroot to cart at (988, 454) on xpath=//div[@class='product-action']/button >> nth=3
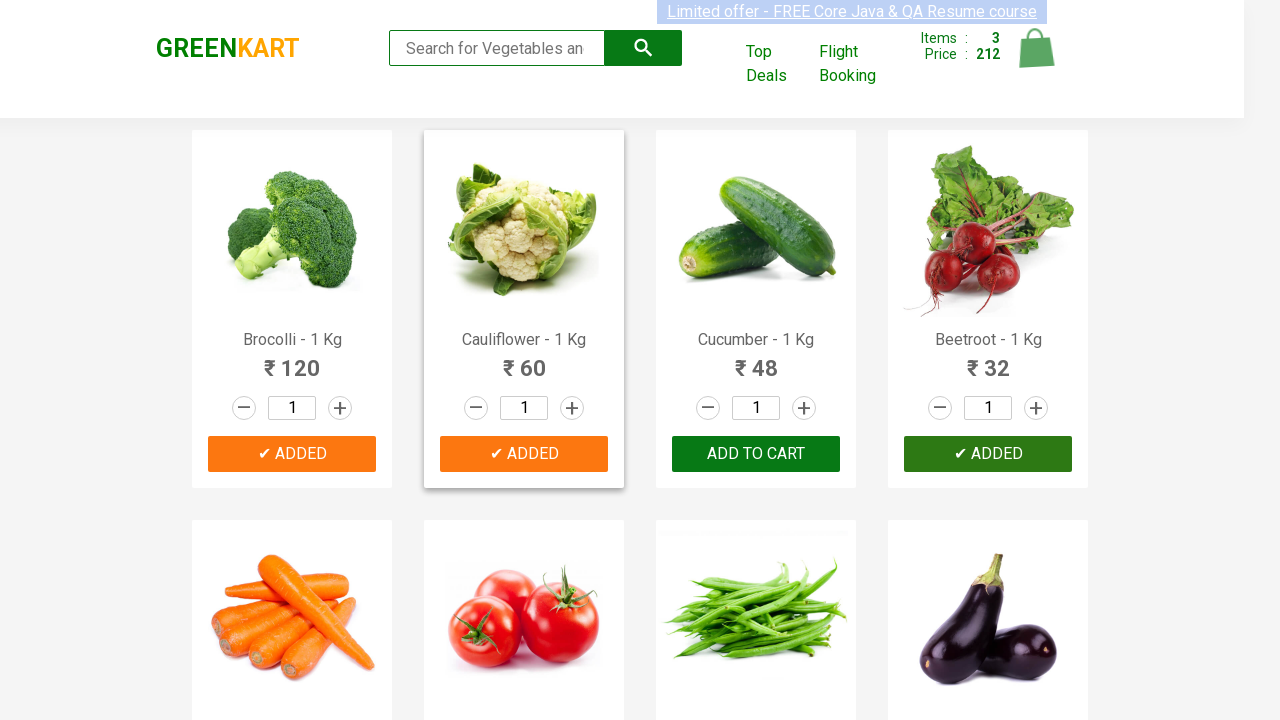

Added Tomato to cart at (524, 360) on xpath=//div[@class='product-action']/button >> nth=5
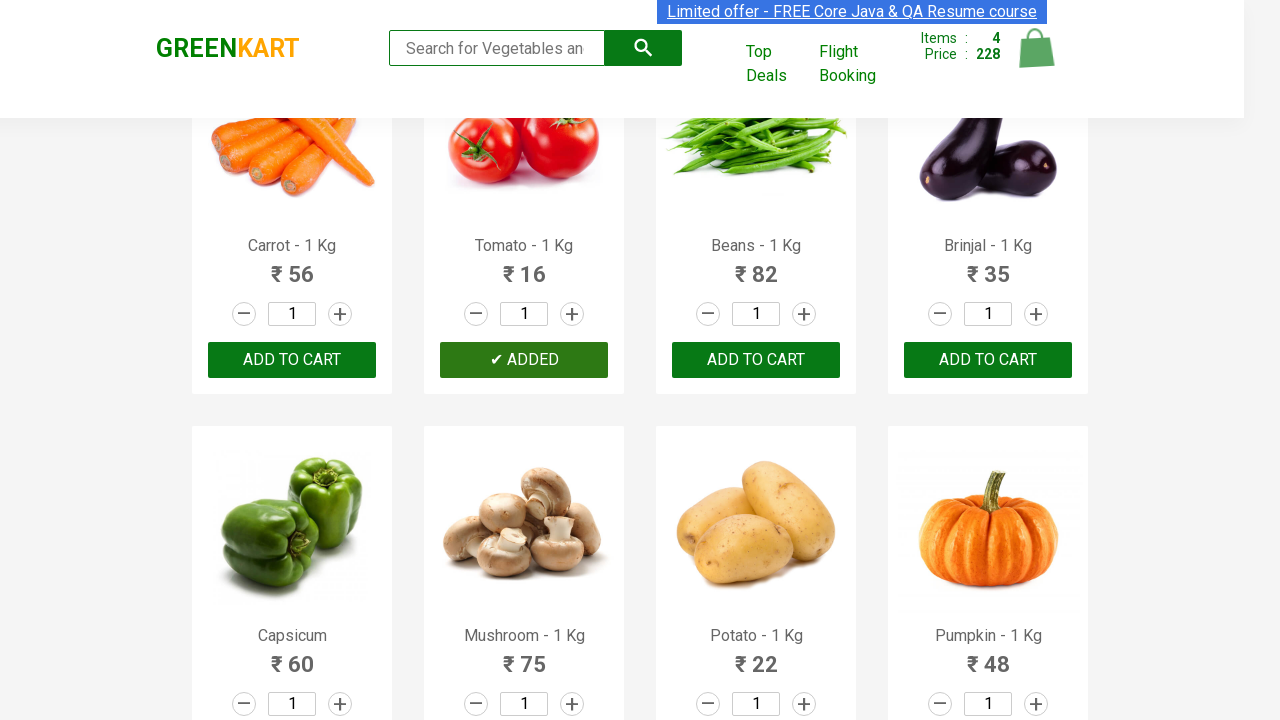

Clicked on cart icon at (1036, 48) on img[alt='Cart']
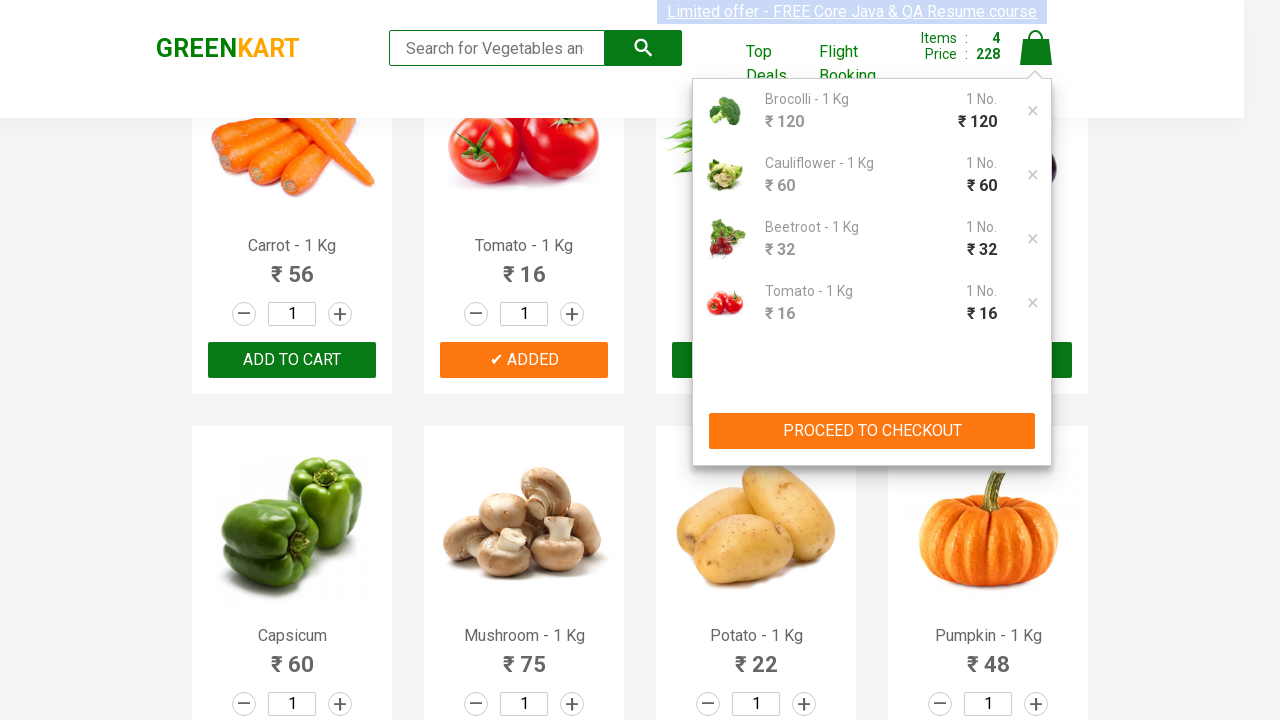

Clicked PROCEED TO CHECKOUT button at (872, 431) on xpath=//button[contains(text(),'PROCEED TO CHECKOUT')]
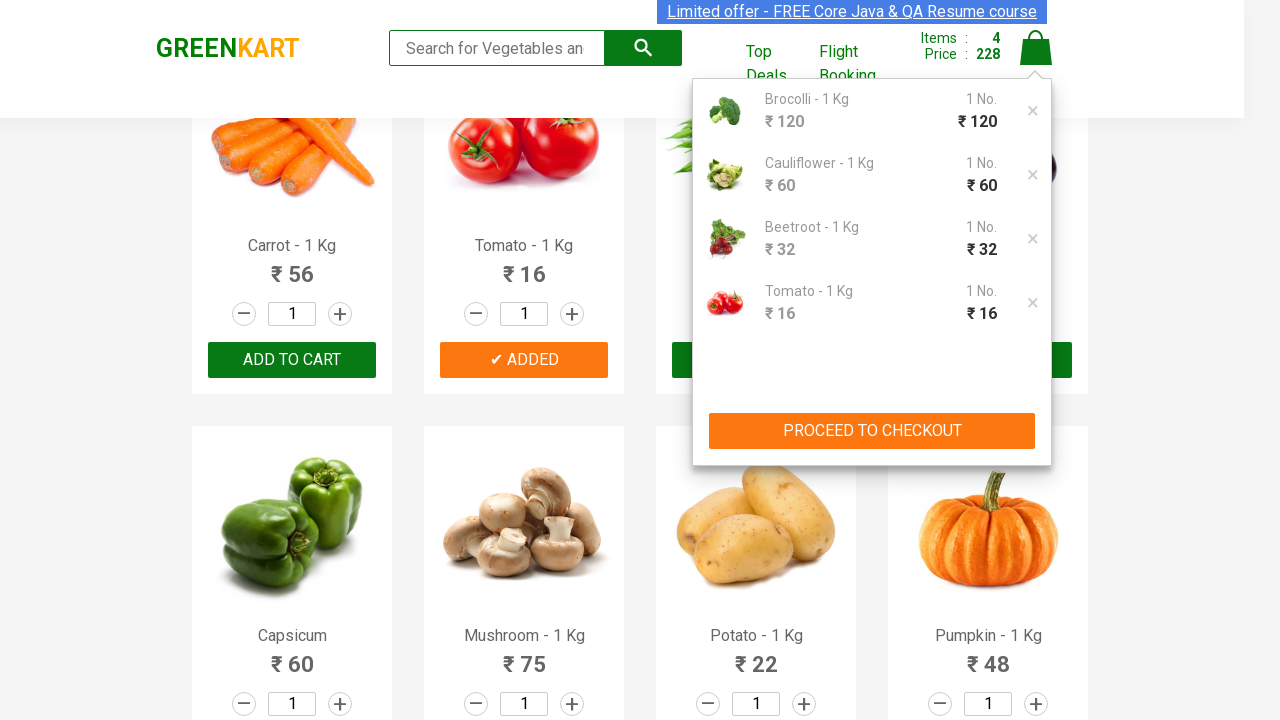

Entered promo code 'rahulshettyacademy' on input.promoCode
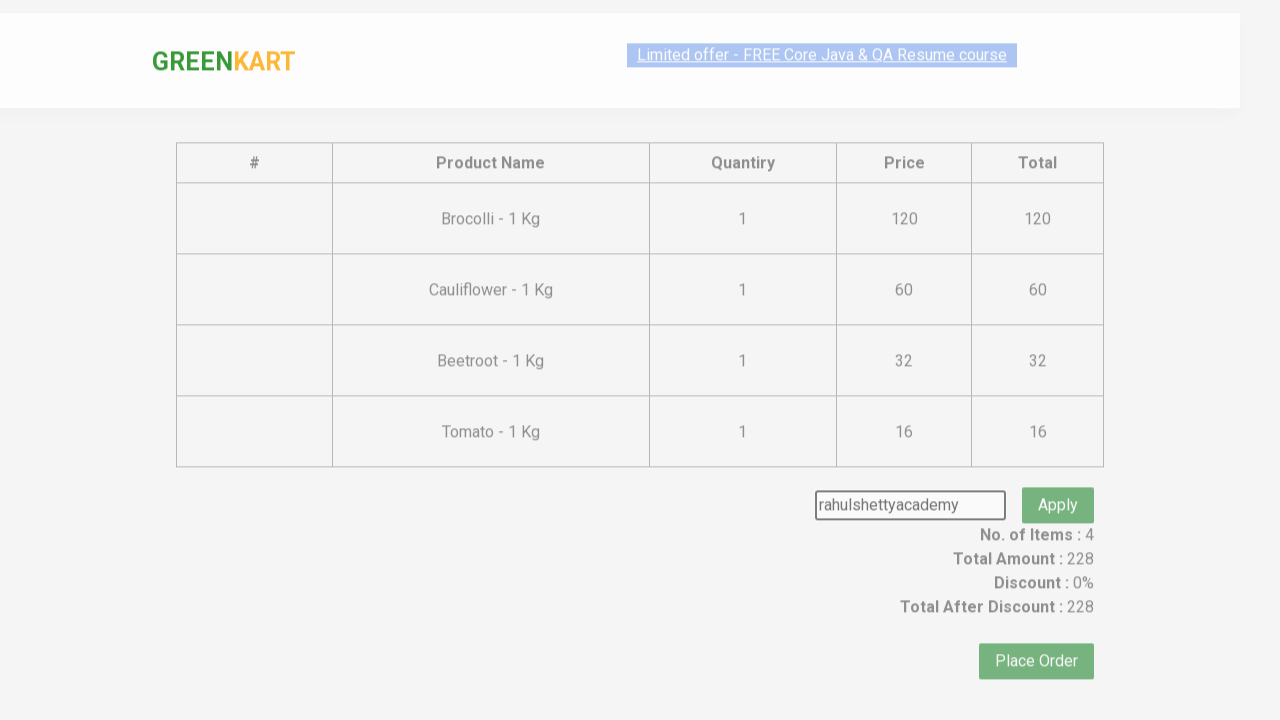

Clicked Apply button to apply promo code at (1058, 477) on .promoBtn
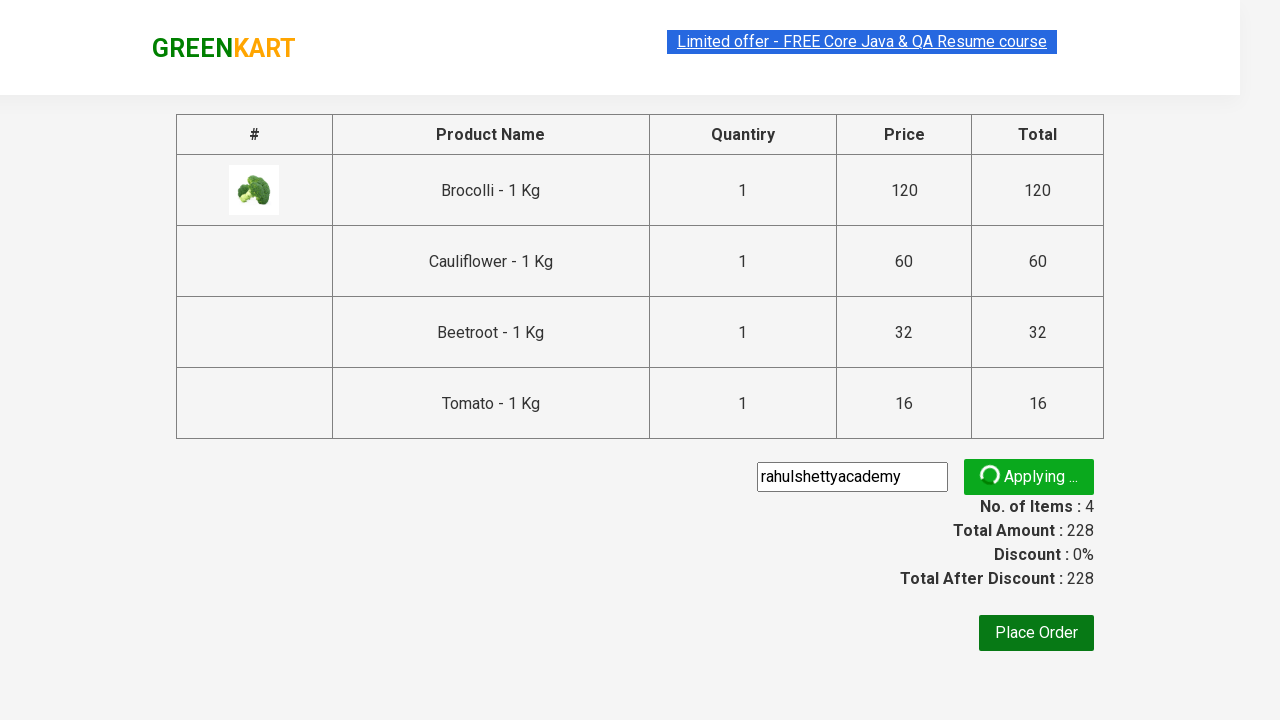

Promo code successfully applied and confirmation visible
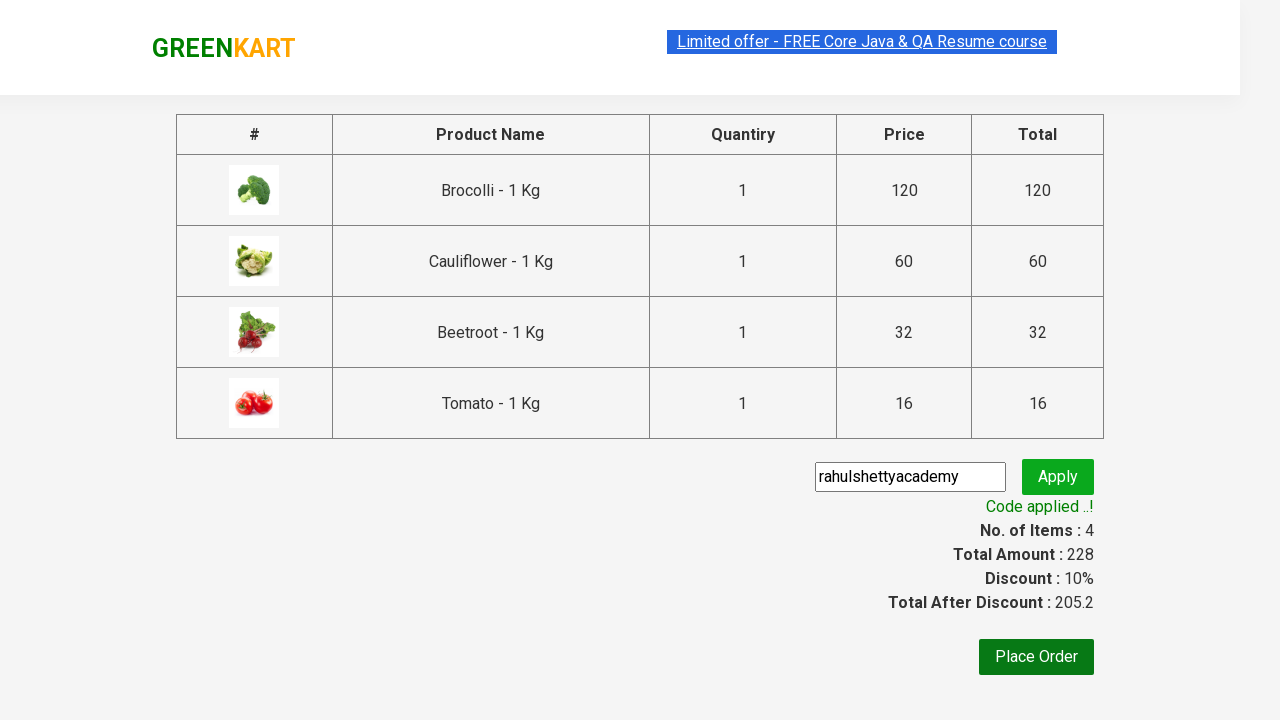

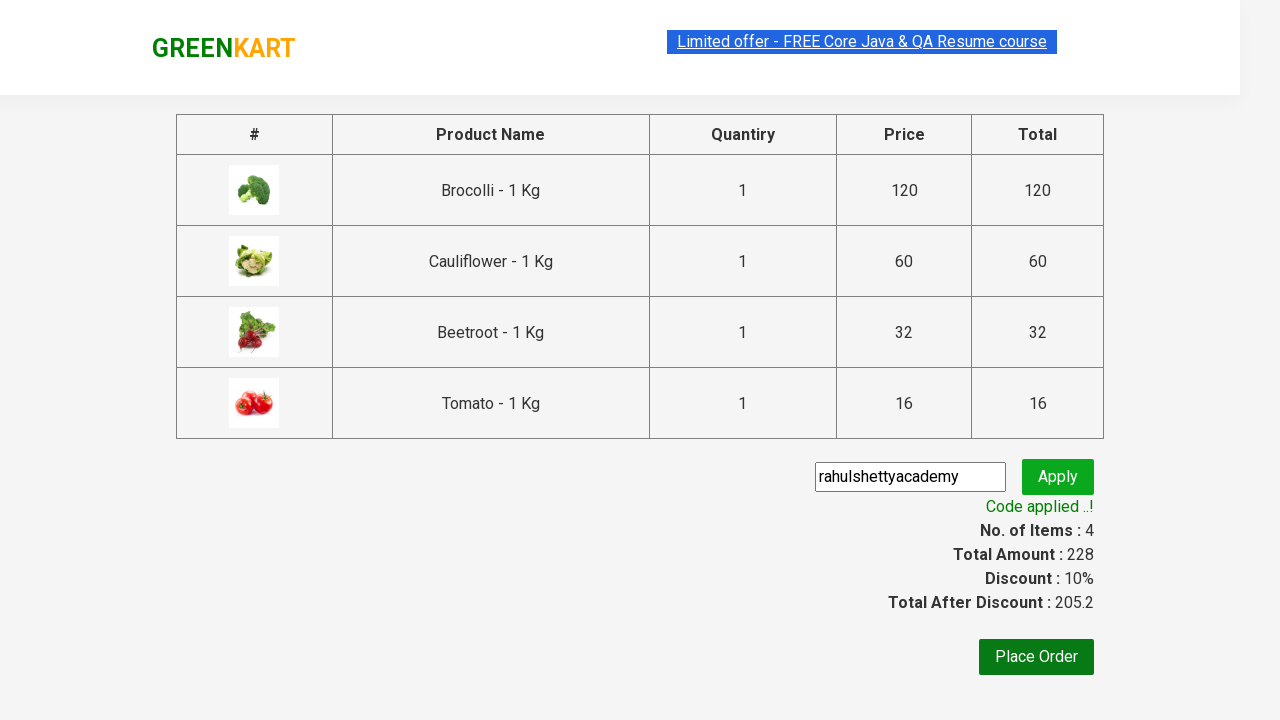